Navigates to a radio button demo page and checks the 'Credit/Debit/ATM card' radio button option

Starting URL: https://demoapps.qspiders.com/ui/radio?sublist=0

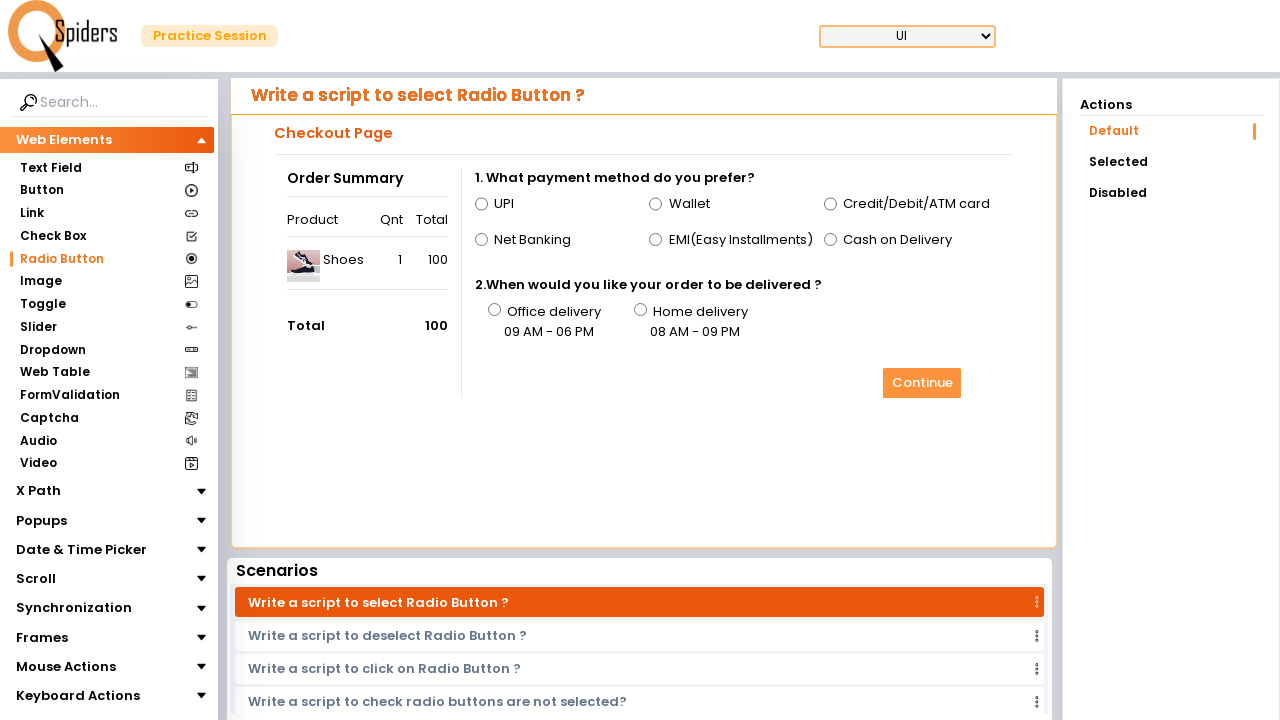

Waited for radio buttons to load on the page
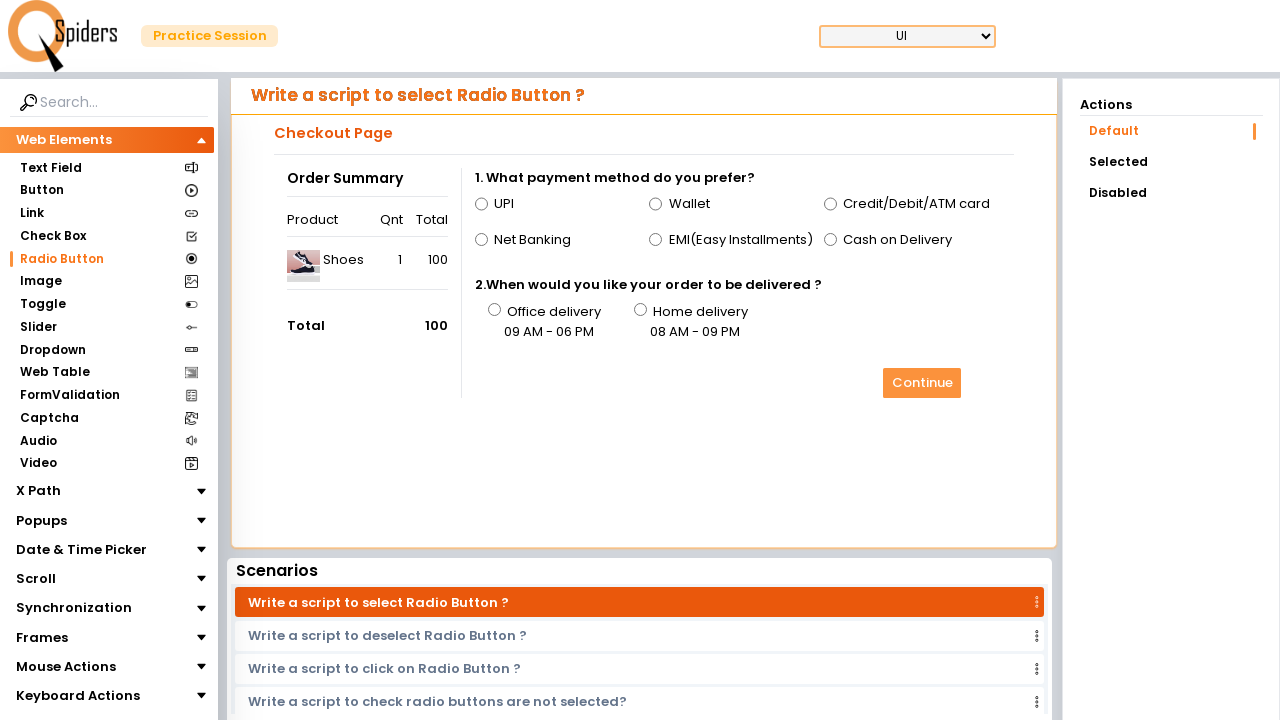

Retrieved all radio button input elements using $$ method
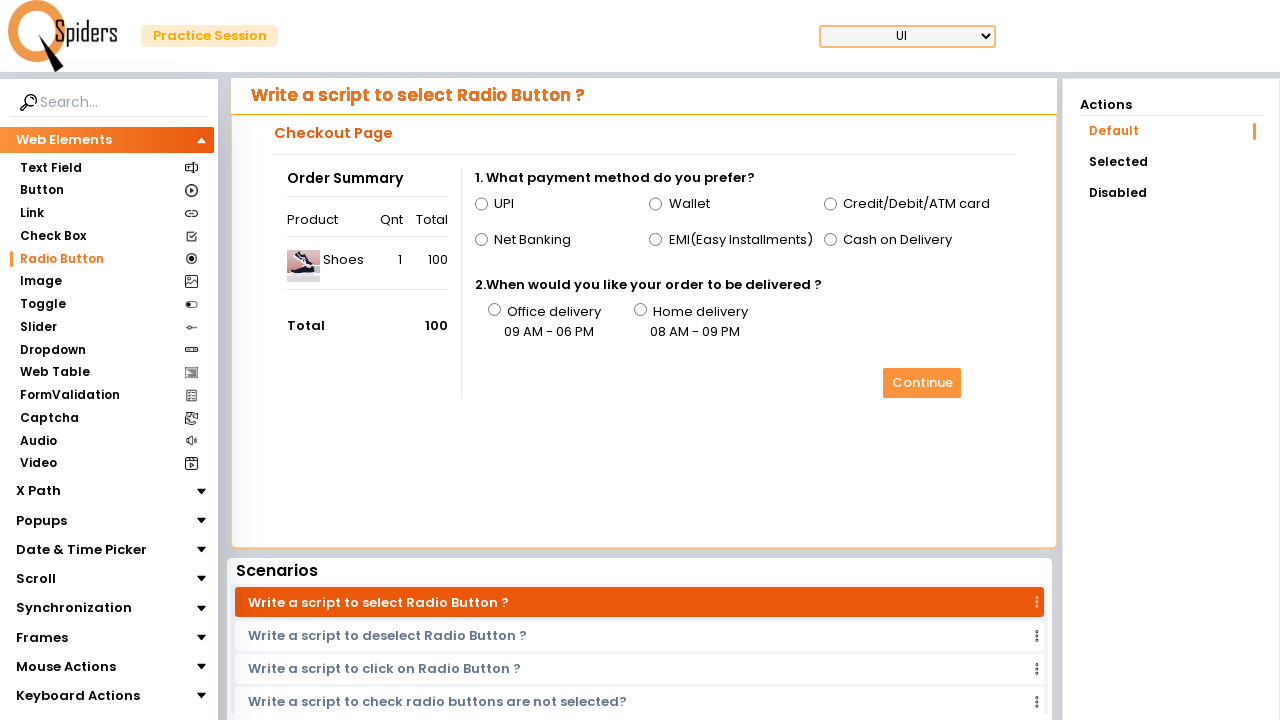

Checked the 'Credit/Debit/ATM card' radio button option
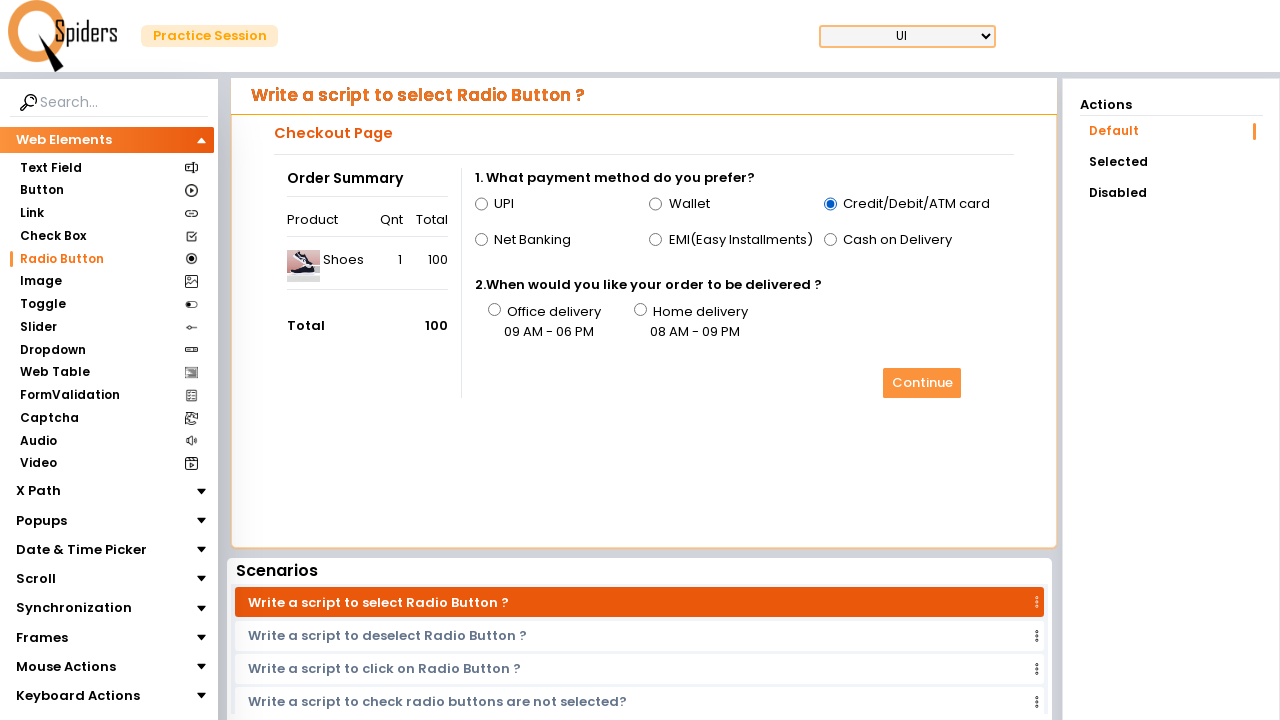

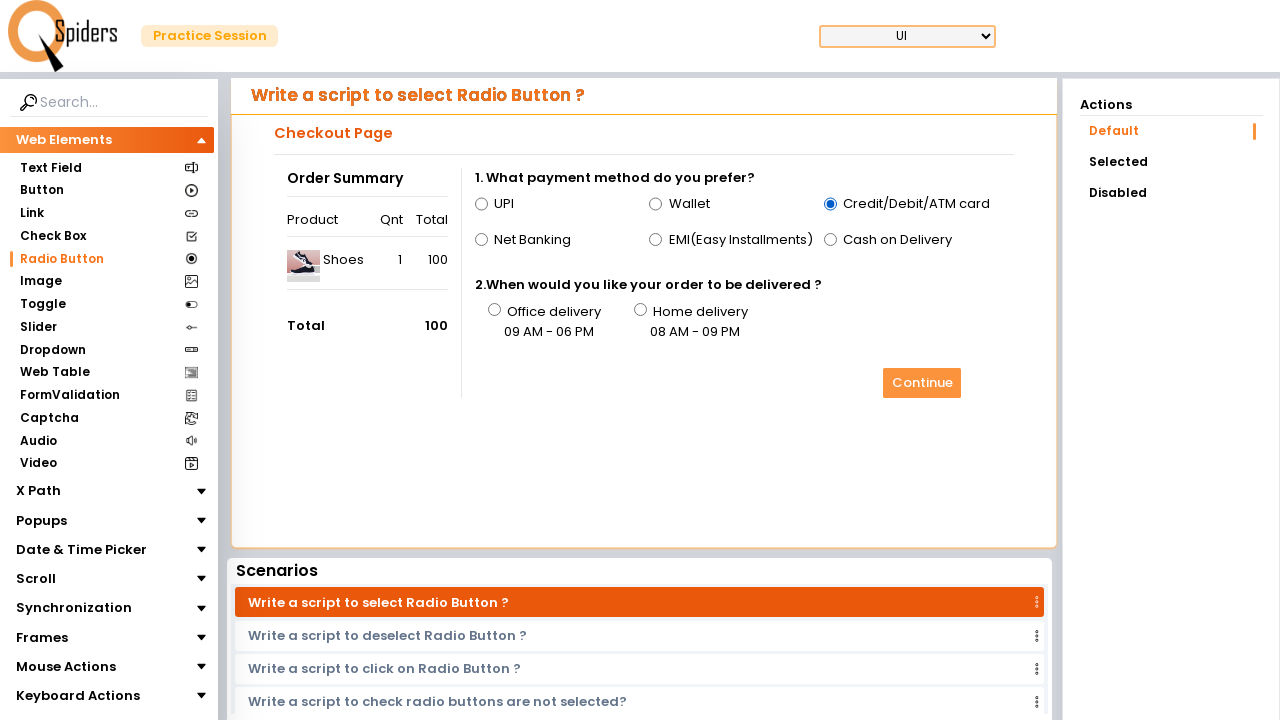